Tests drag and drop functionality by dragging box A to box B, verifying the swap occurred, refreshing the page, and then performing another drag operation.

Starting URL: https://the-internet.herokuapp.com/drag_and_drop

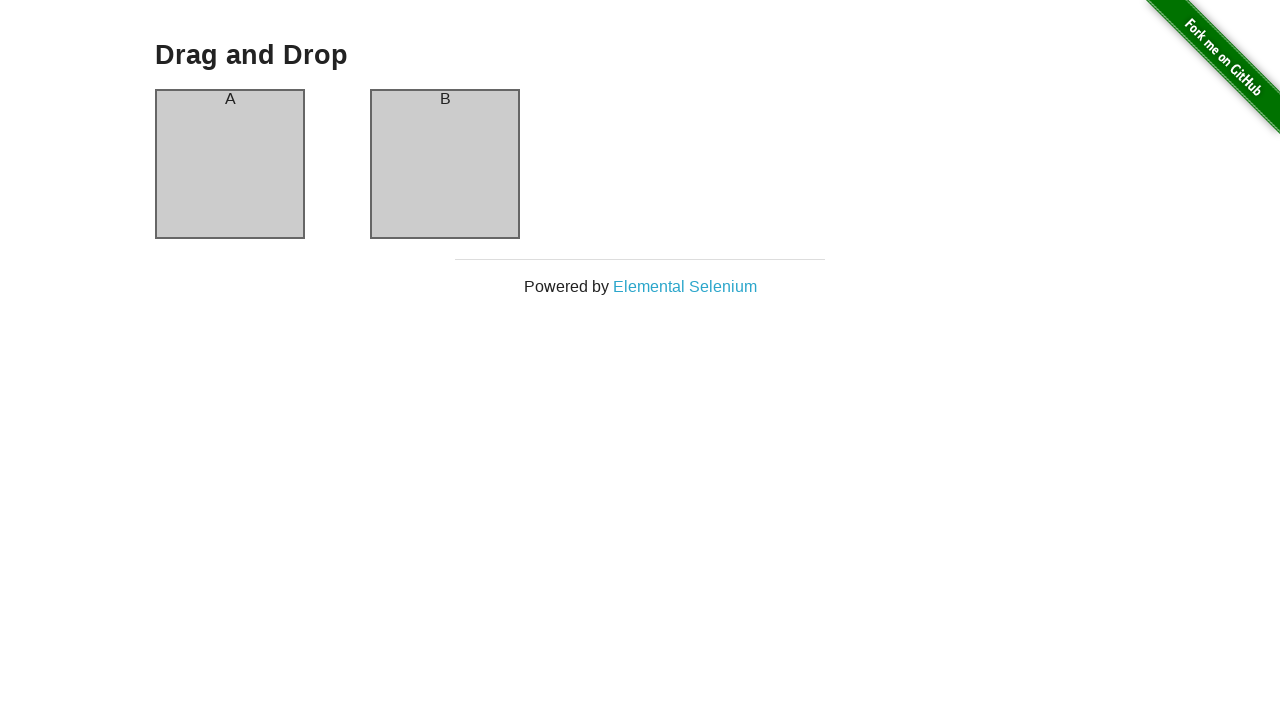

Waited for column A to be visible
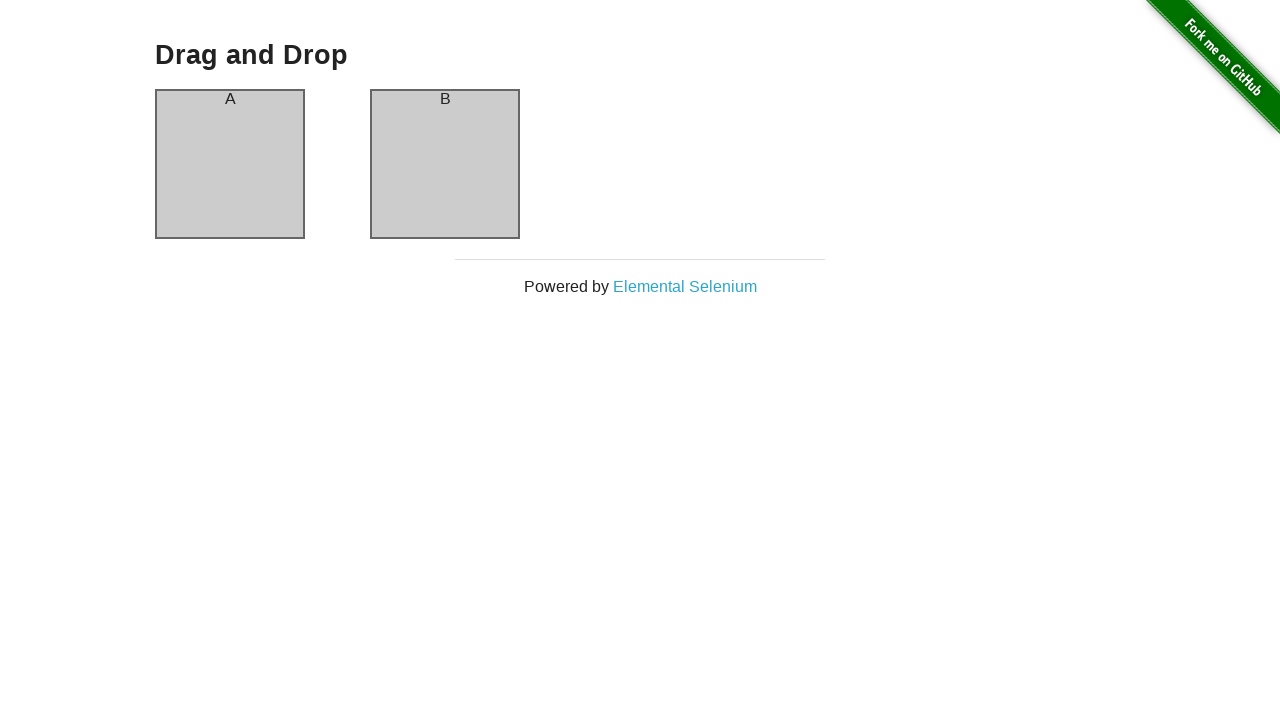

Waited for column B to be visible
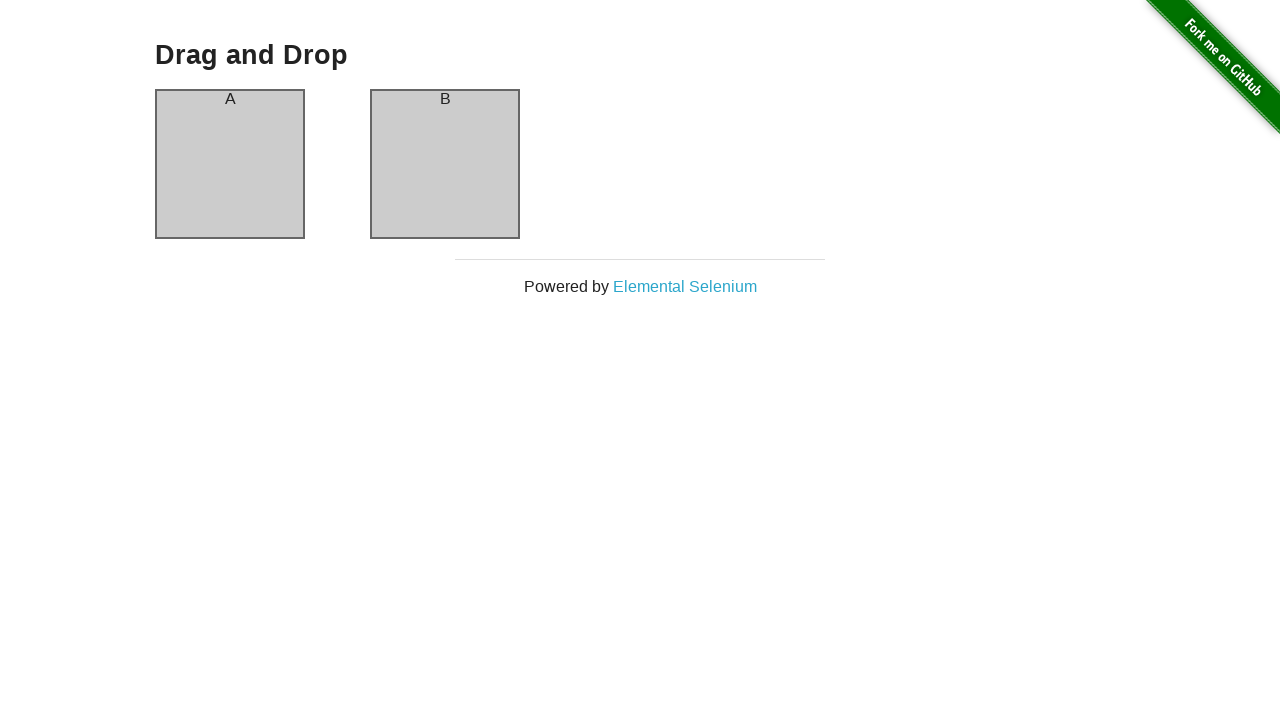

Retrieved initial text from column A: 'A'
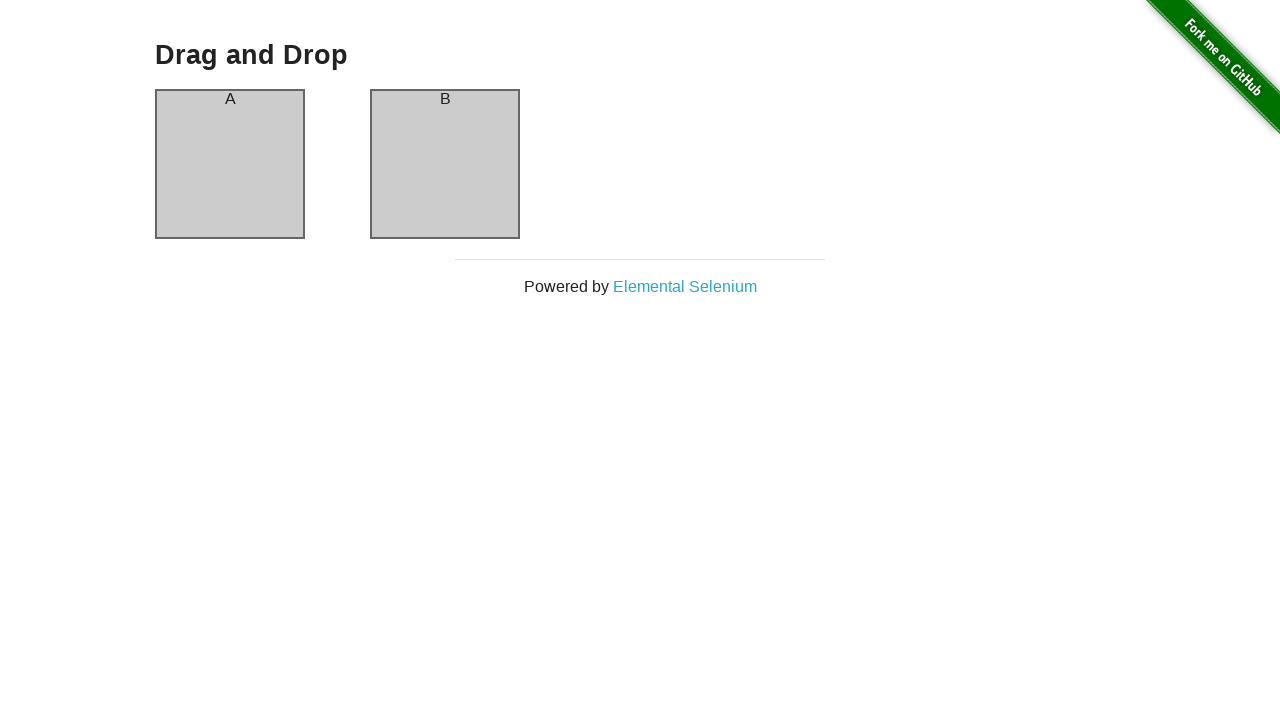

Retrieved initial text from column B: 'B'
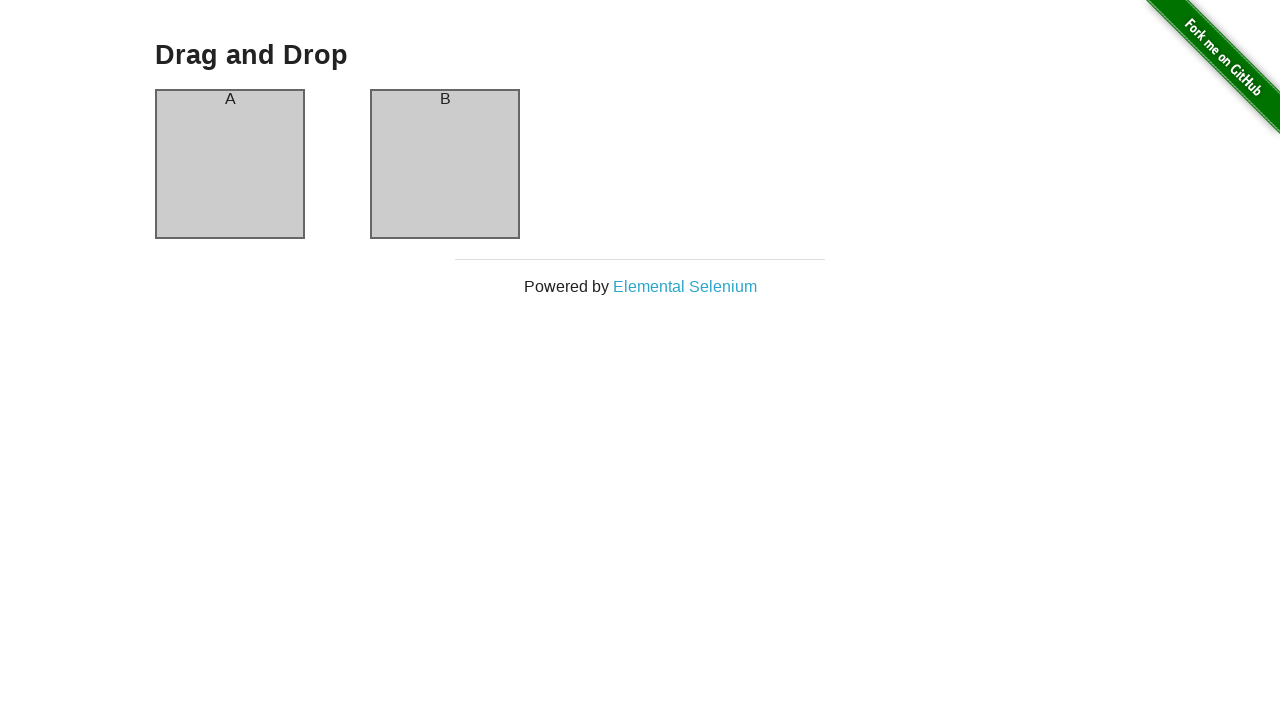

Dragged column A to column B at (445, 164)
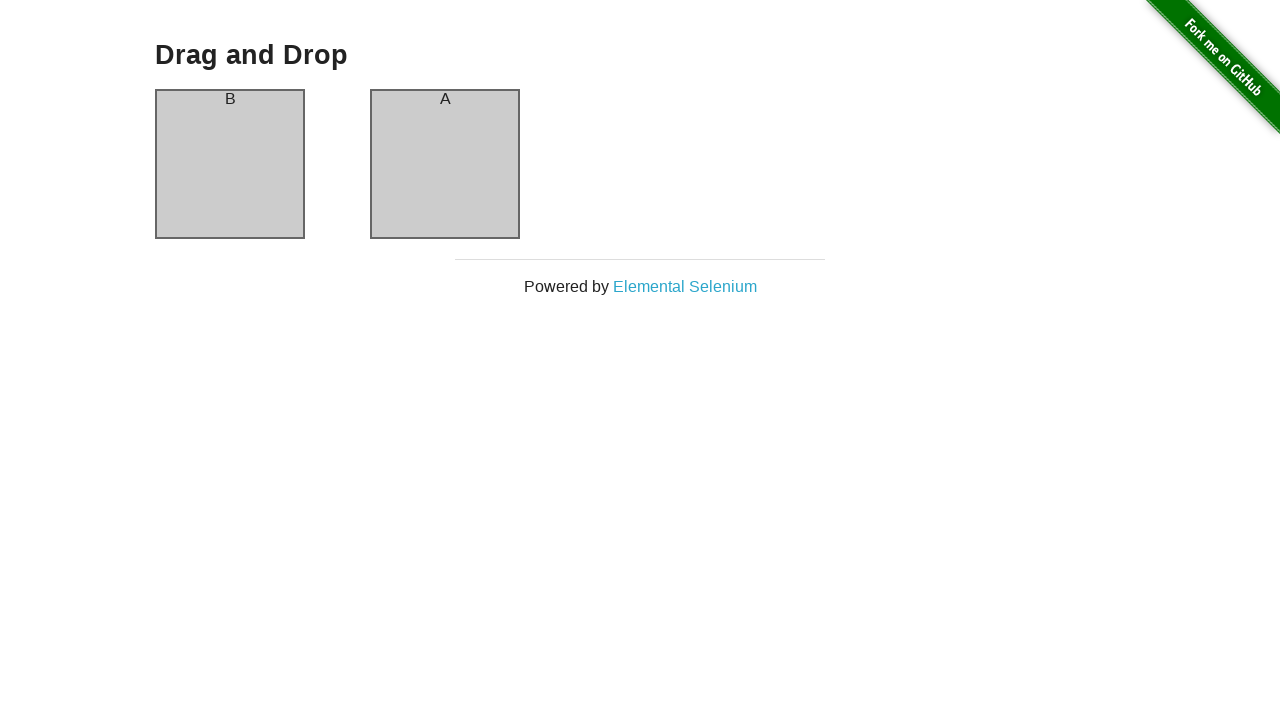

Retrieved text from column A after drag: 'B'
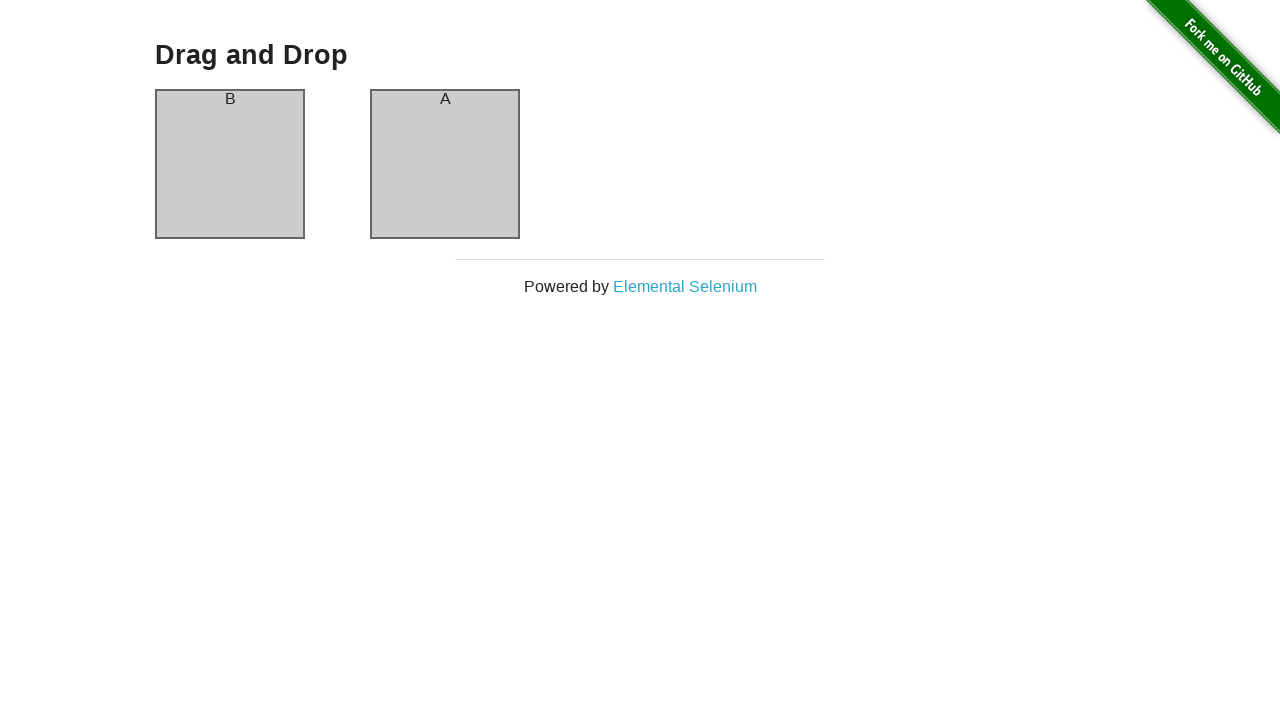

Verified that columns A and B swapped correctly
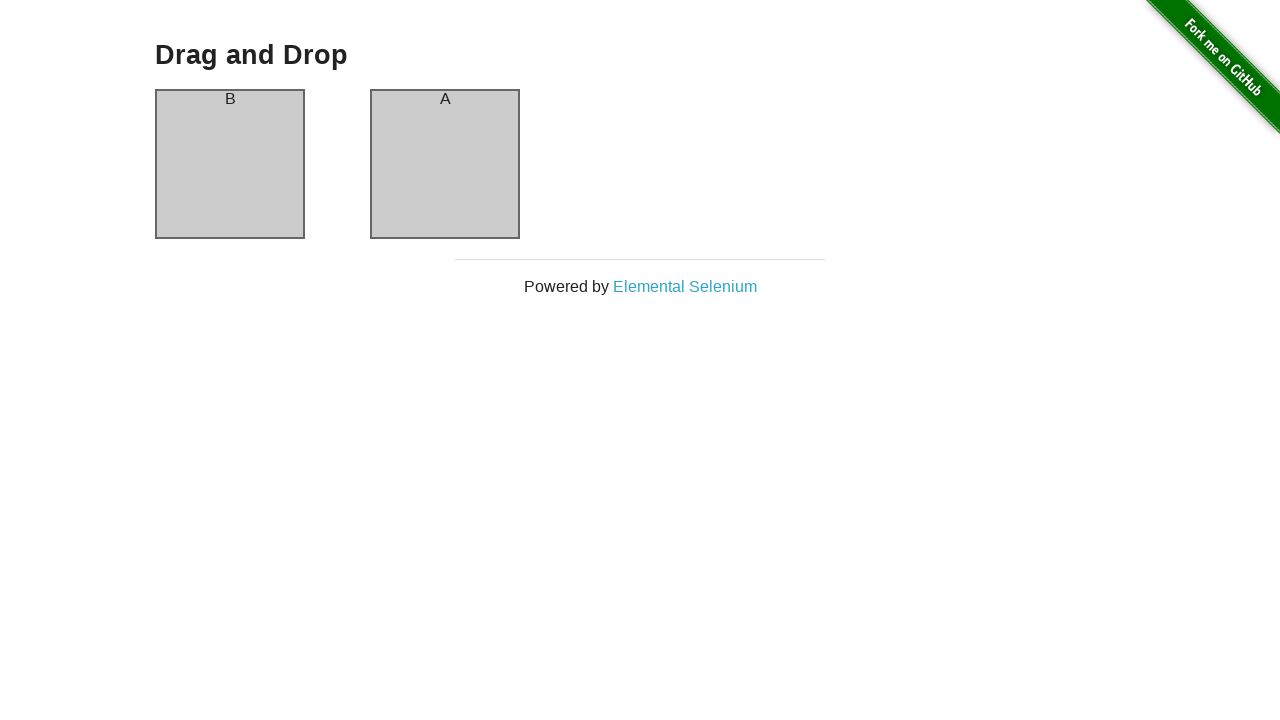

Refreshed the page to reset the drag and drop boxes
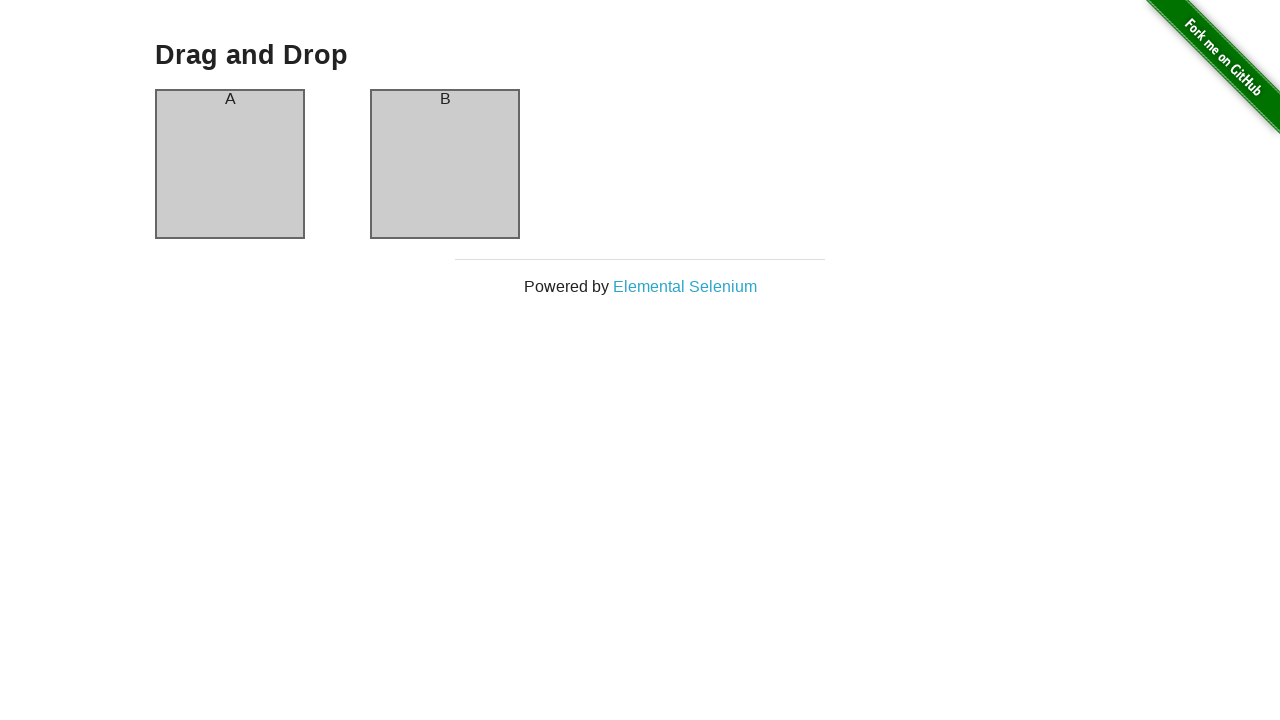

Waited for column A to be visible after refresh
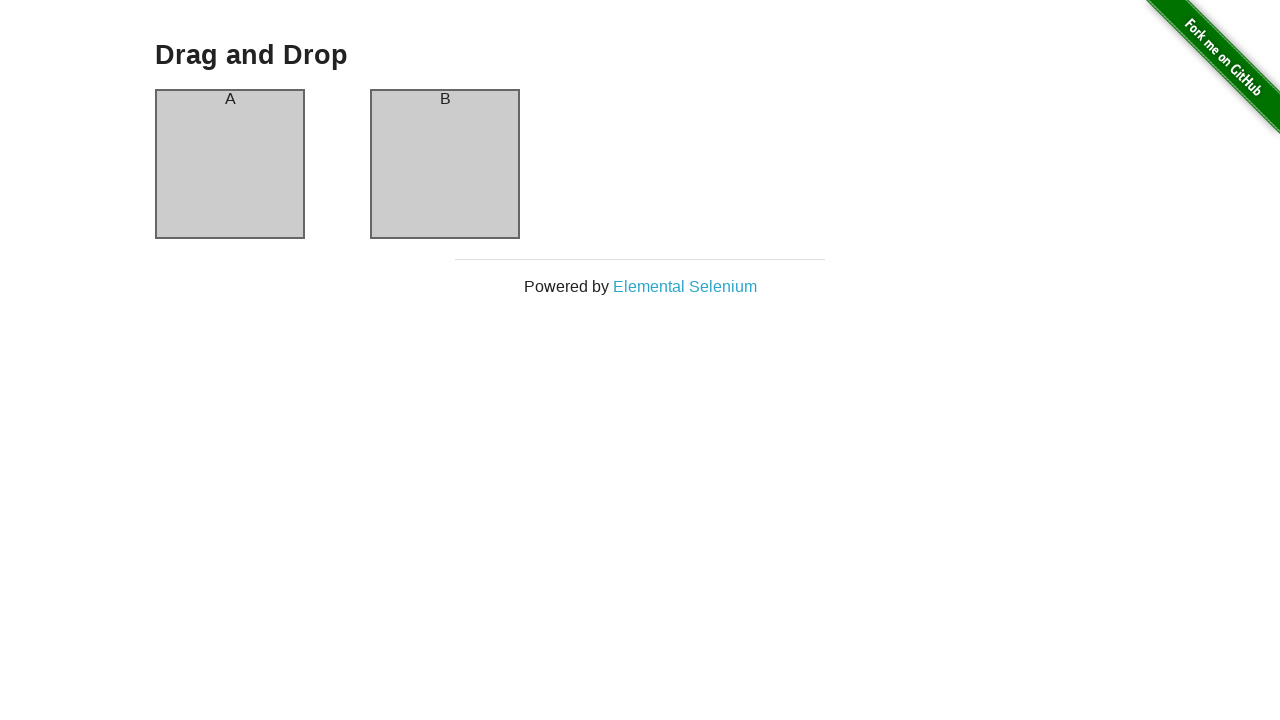

Waited for column B to be visible after refresh
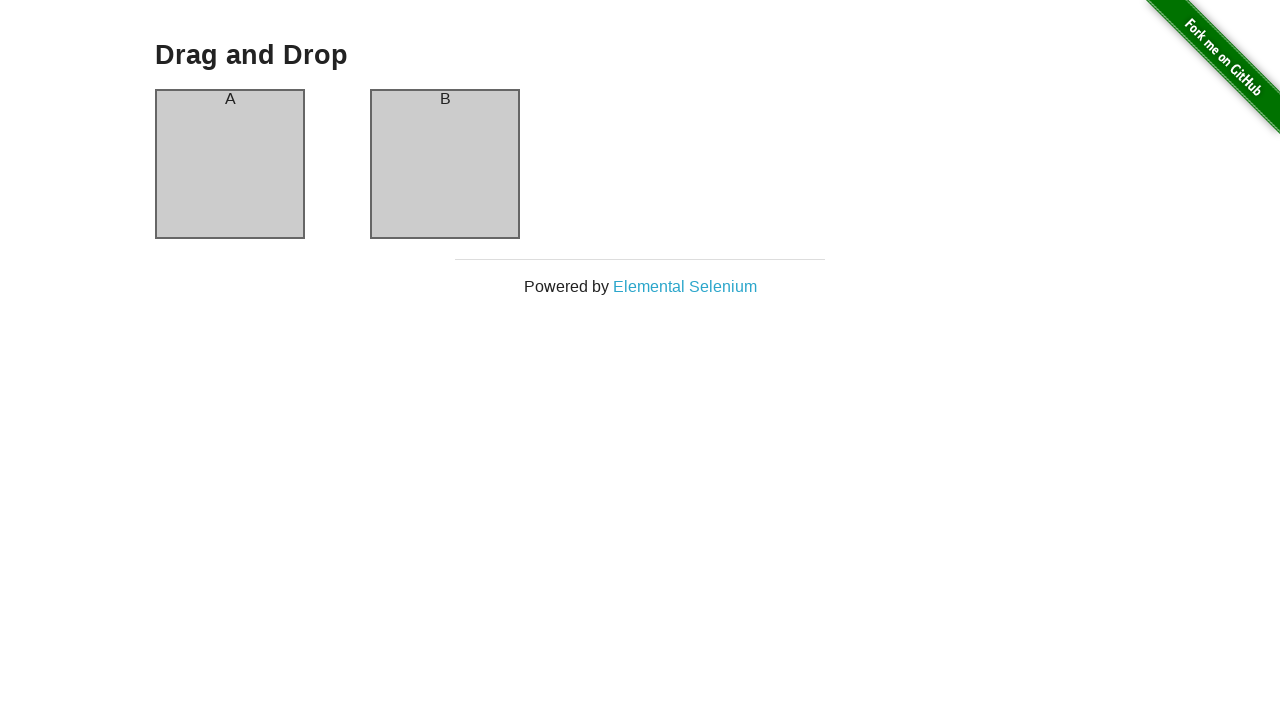

Dragged column A to column B after page refresh at (445, 164)
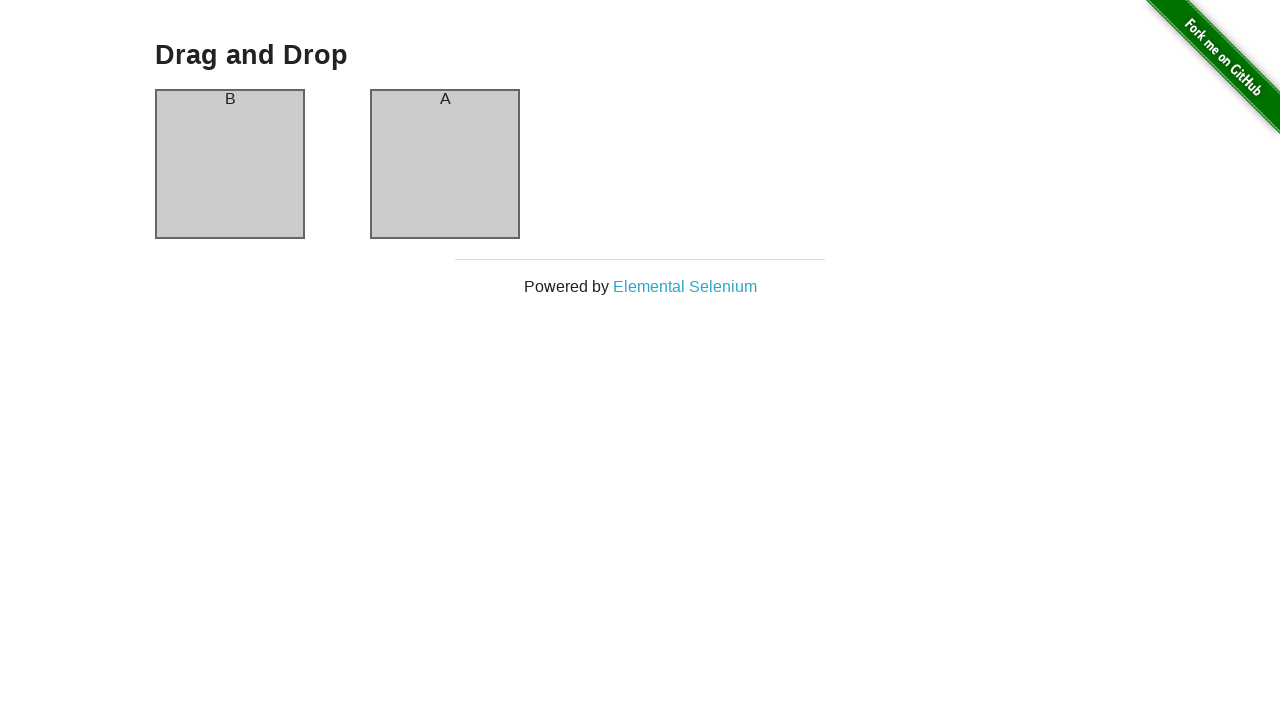

Retrieved final text from column A: 'B'
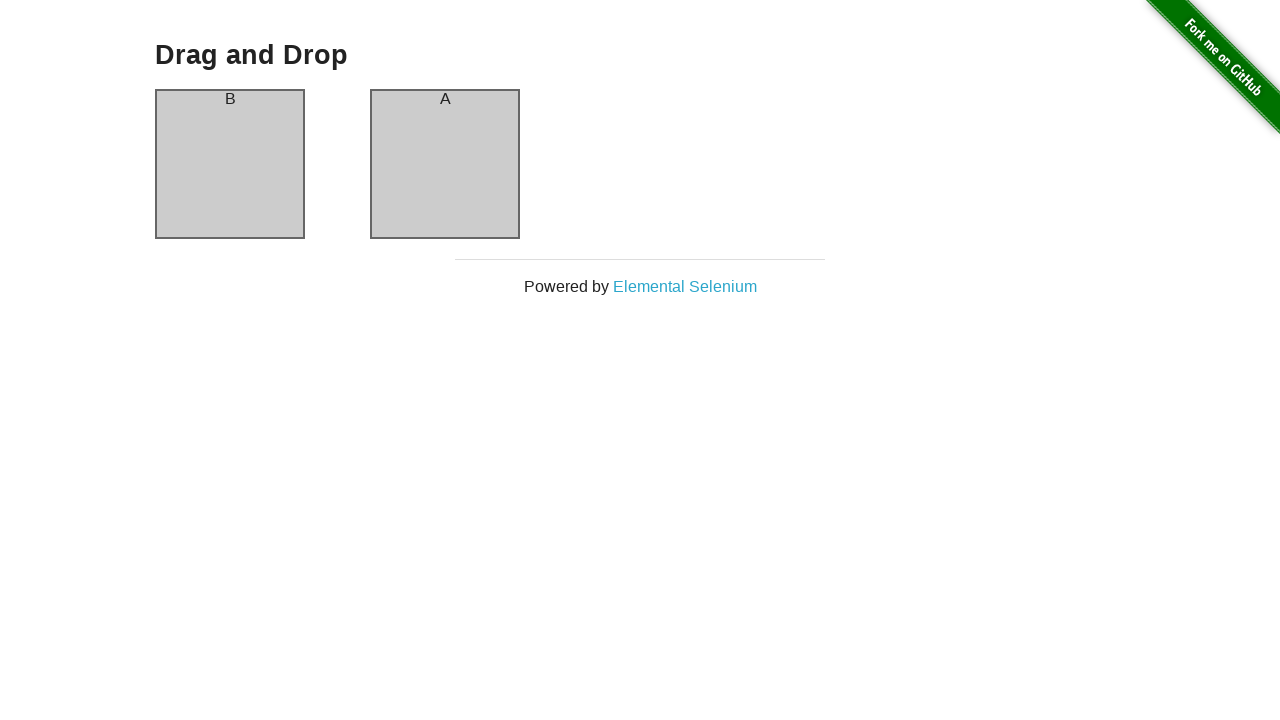

Verified that second drag and drop swap occurred correctly
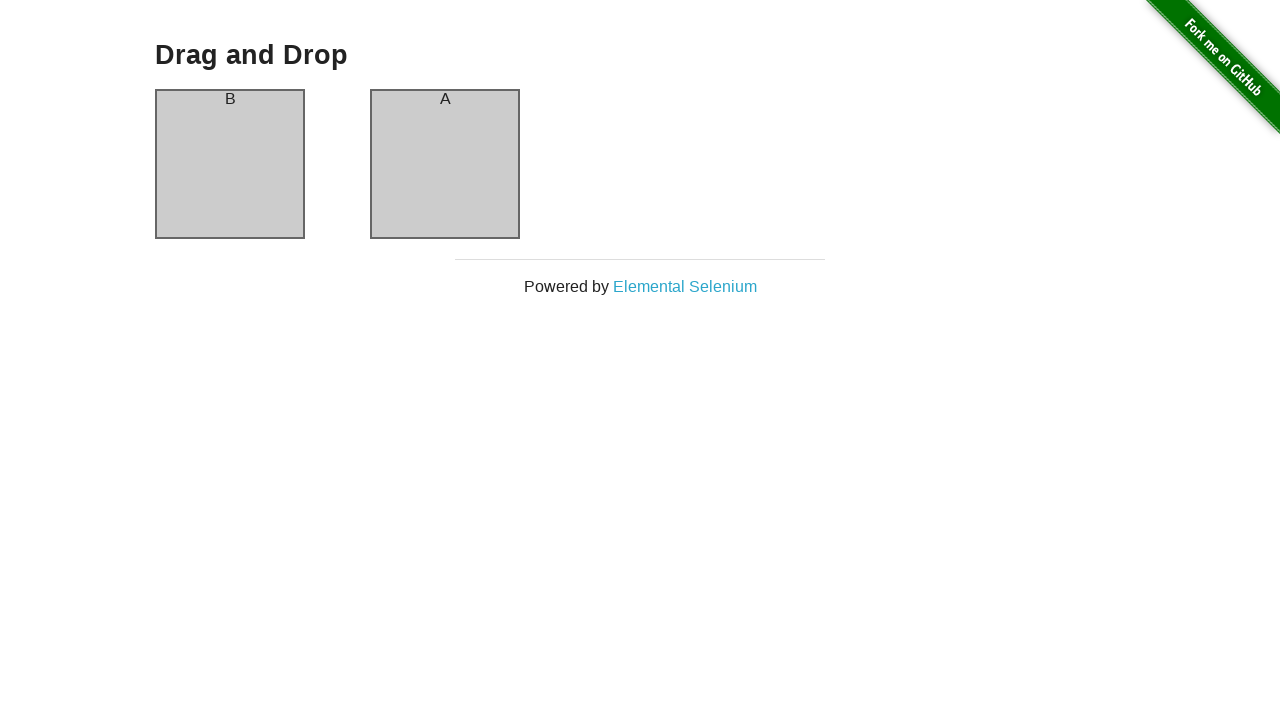

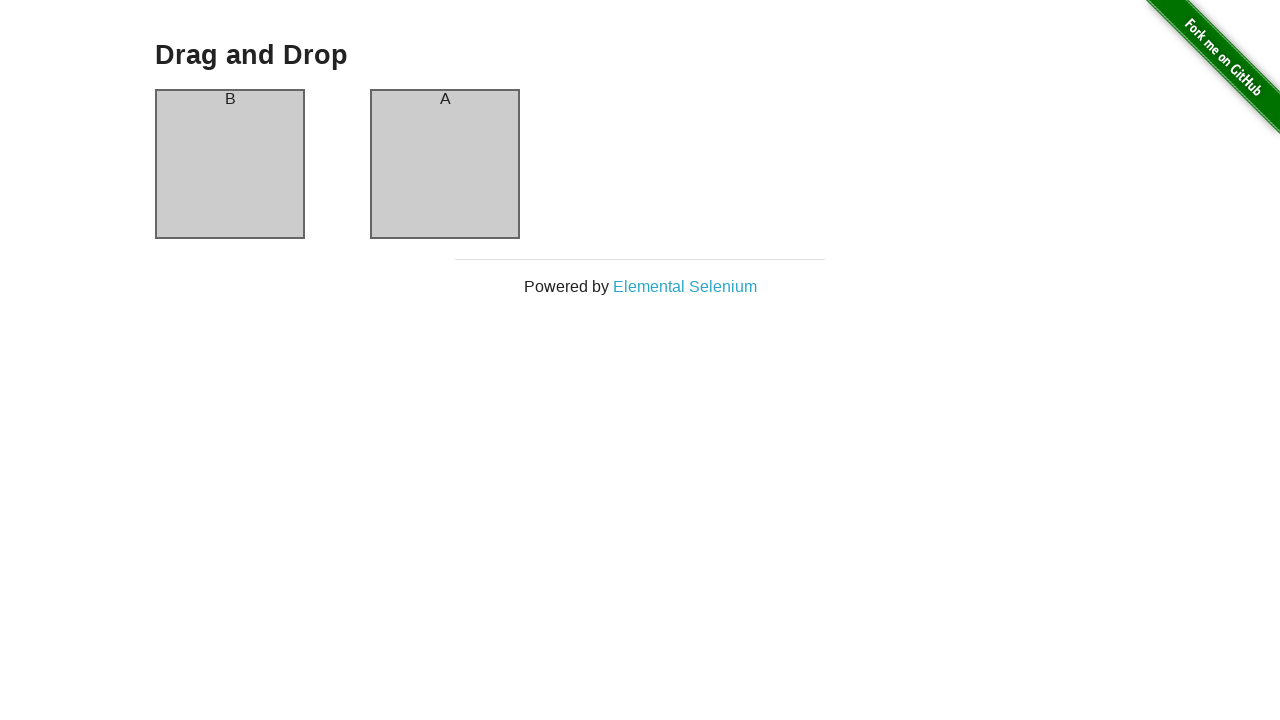